Tests drag and drop functionality on jQuery UI demo page by dragging an element from one location and dropping it onto a target element

Starting URL: https://jqueryui.com/droppable/

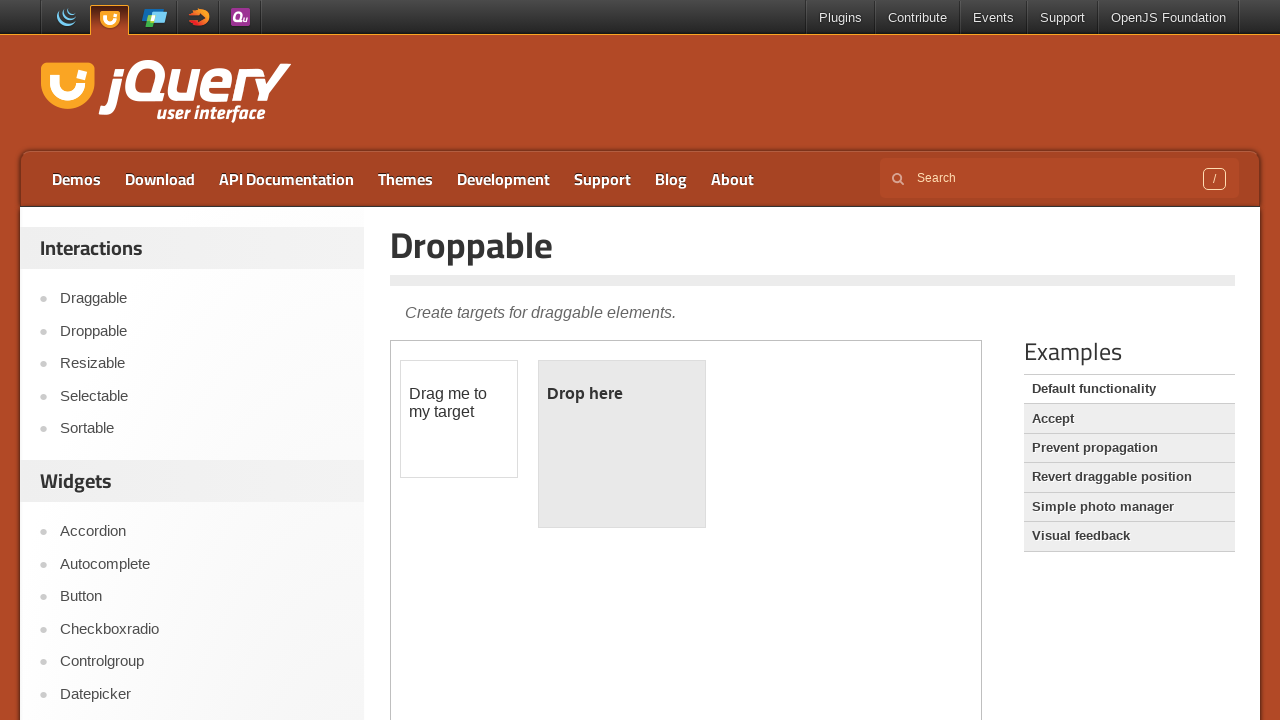

Located the iframe containing drag and drop elements
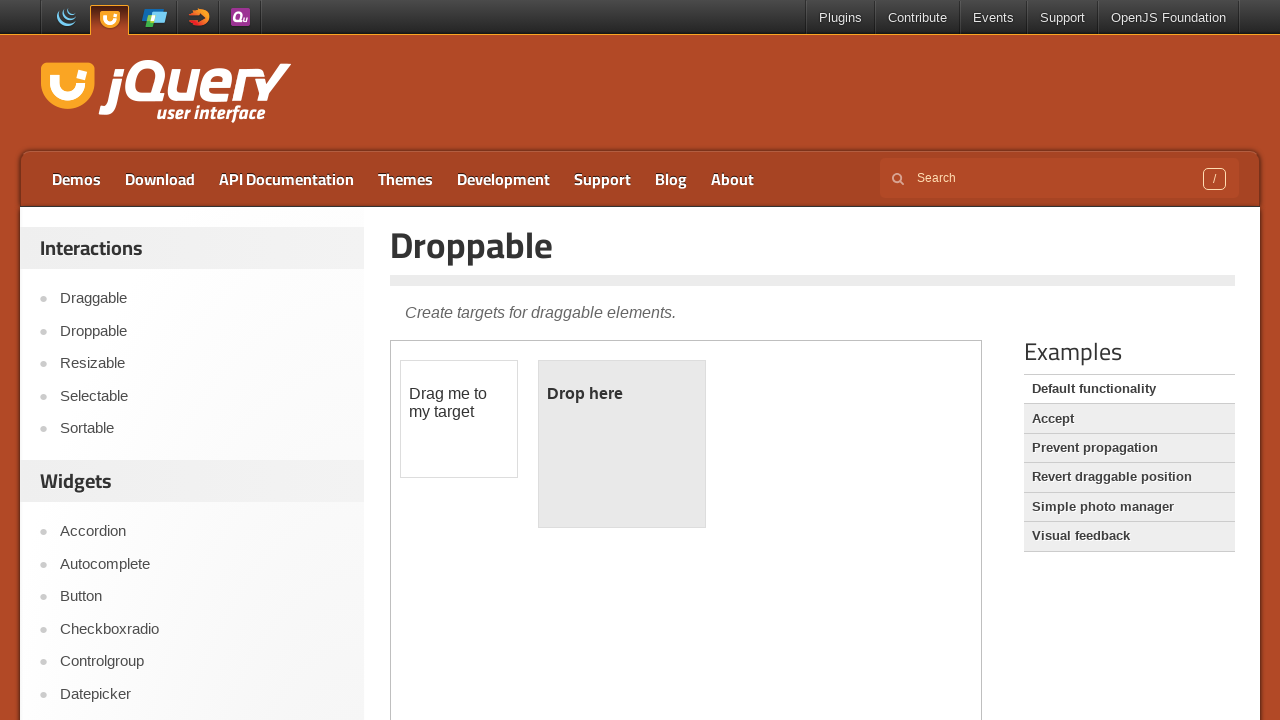

Located the draggable element
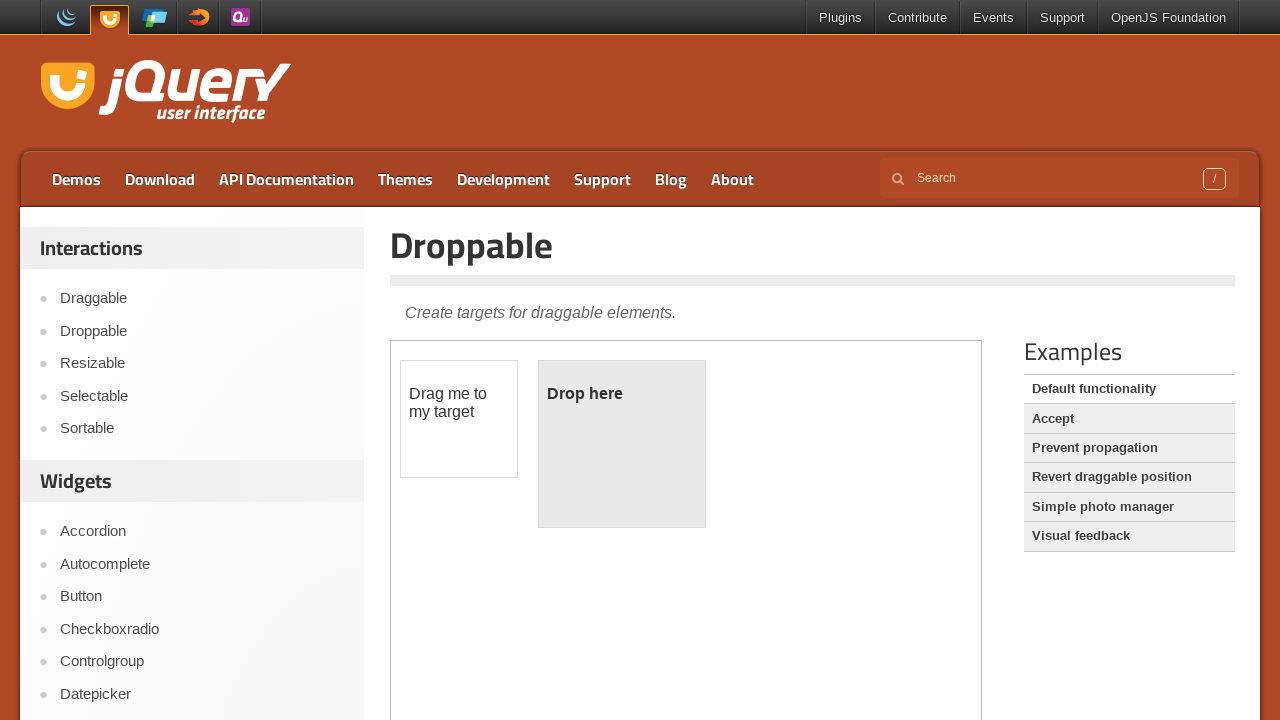

Located the droppable target element
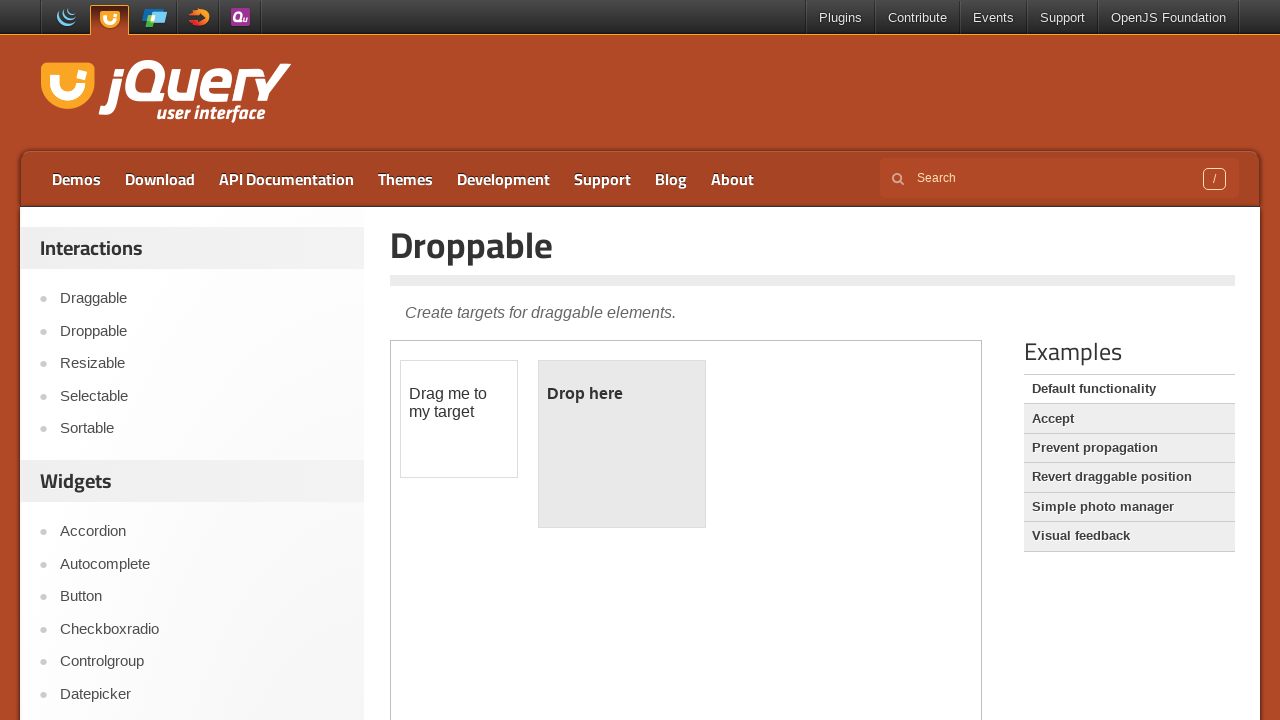

Successfully dragged the element and dropped it onto the target at (622, 444)
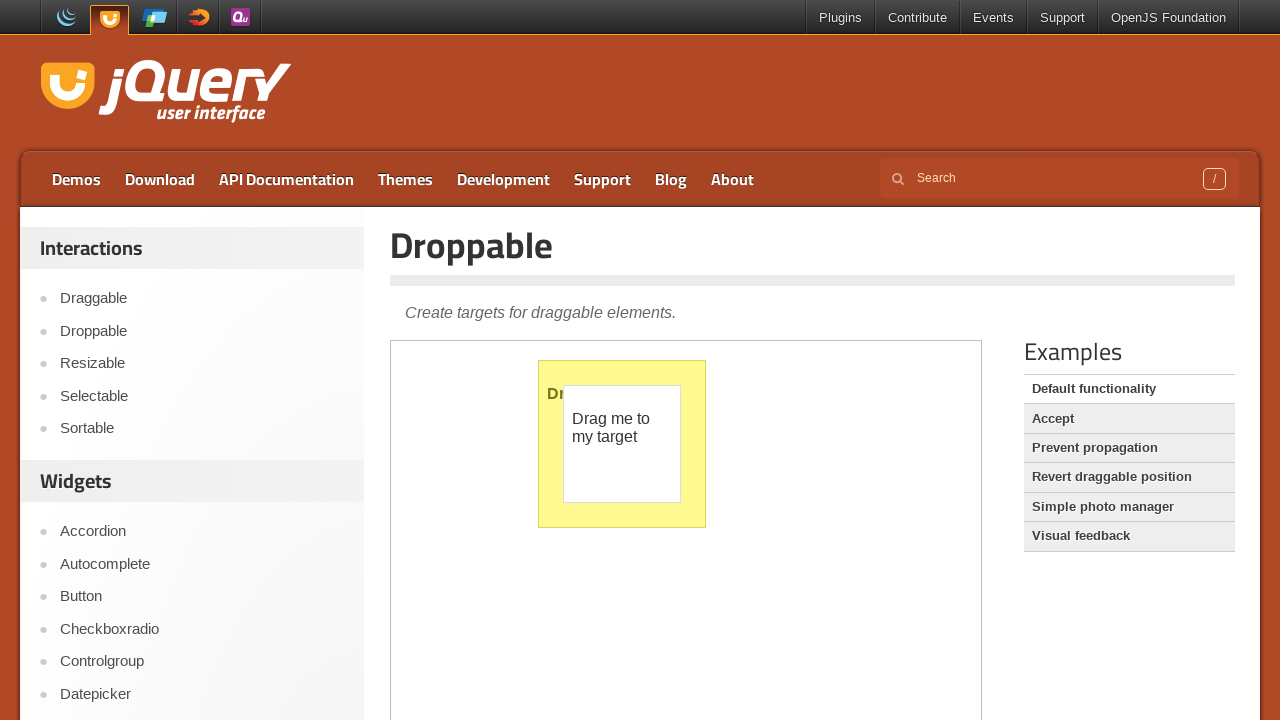

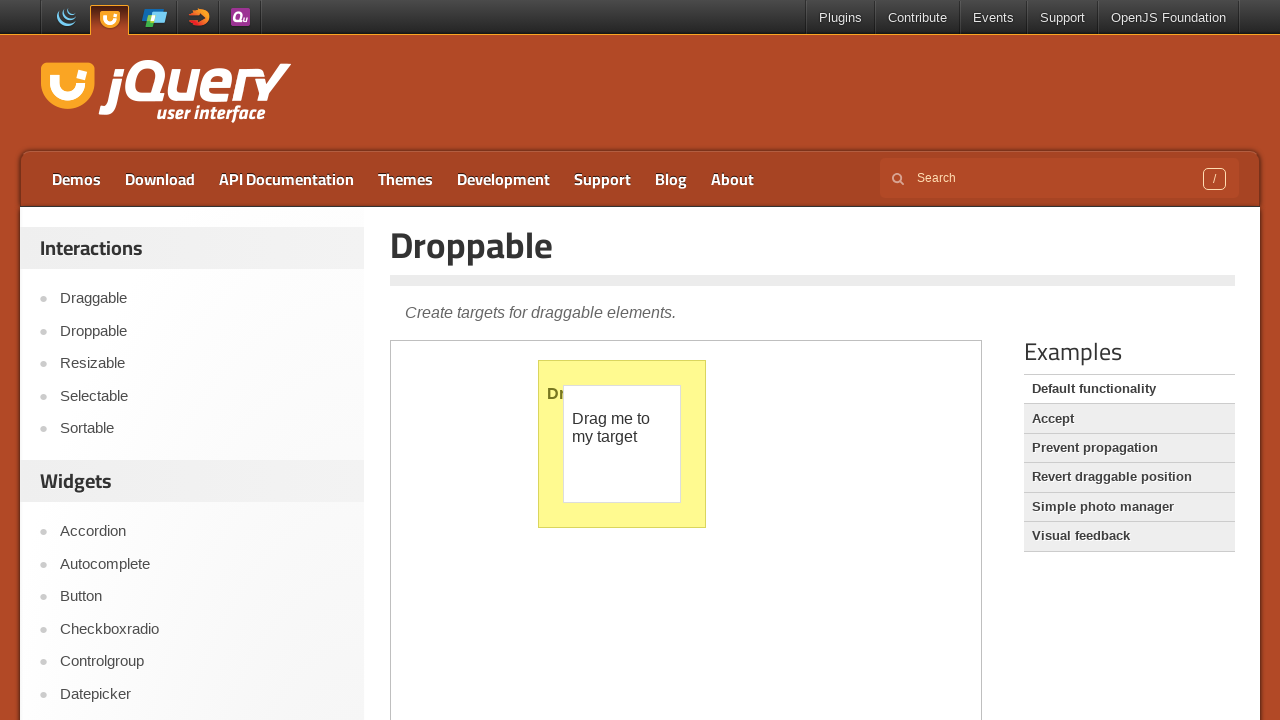